Tests a portfolio landing page by navigating through different sections (about, resume/skills, education, contact), filling out a contact form with name, email, and message, and verifying footer social media icons are clickable.

Starting URL: https://dbyu85.github.io/MSpencer/

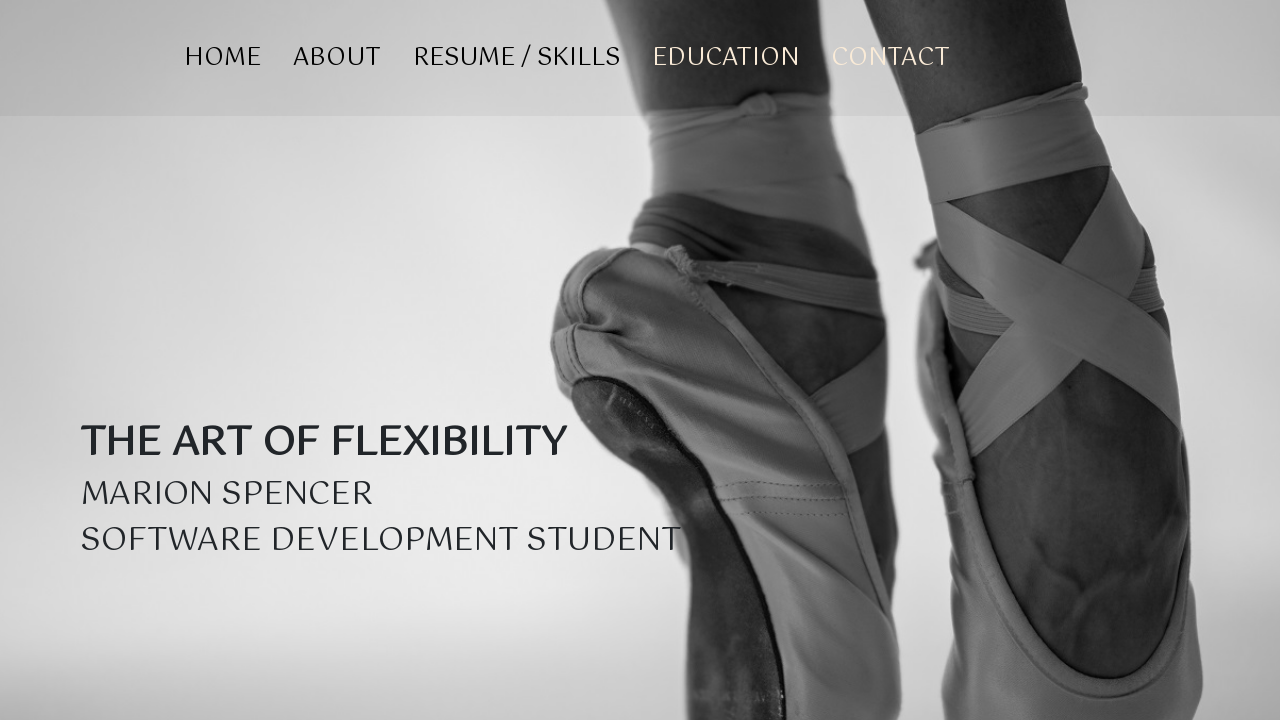

Clicked 'about' navigation link at (337, 58) on xpath=//li/a[. = 'about']
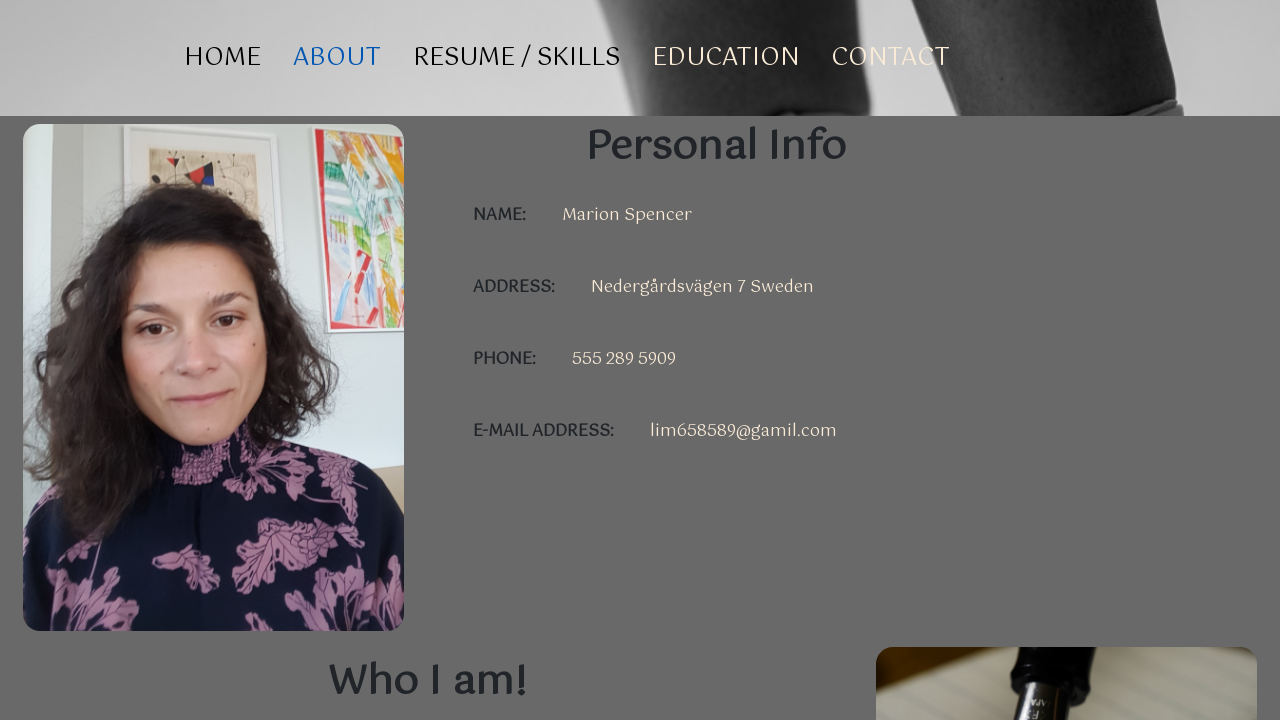

Clicked 'resume / skills' navigation link at (516, 58) on xpath=//a[. = 'resume / skills']
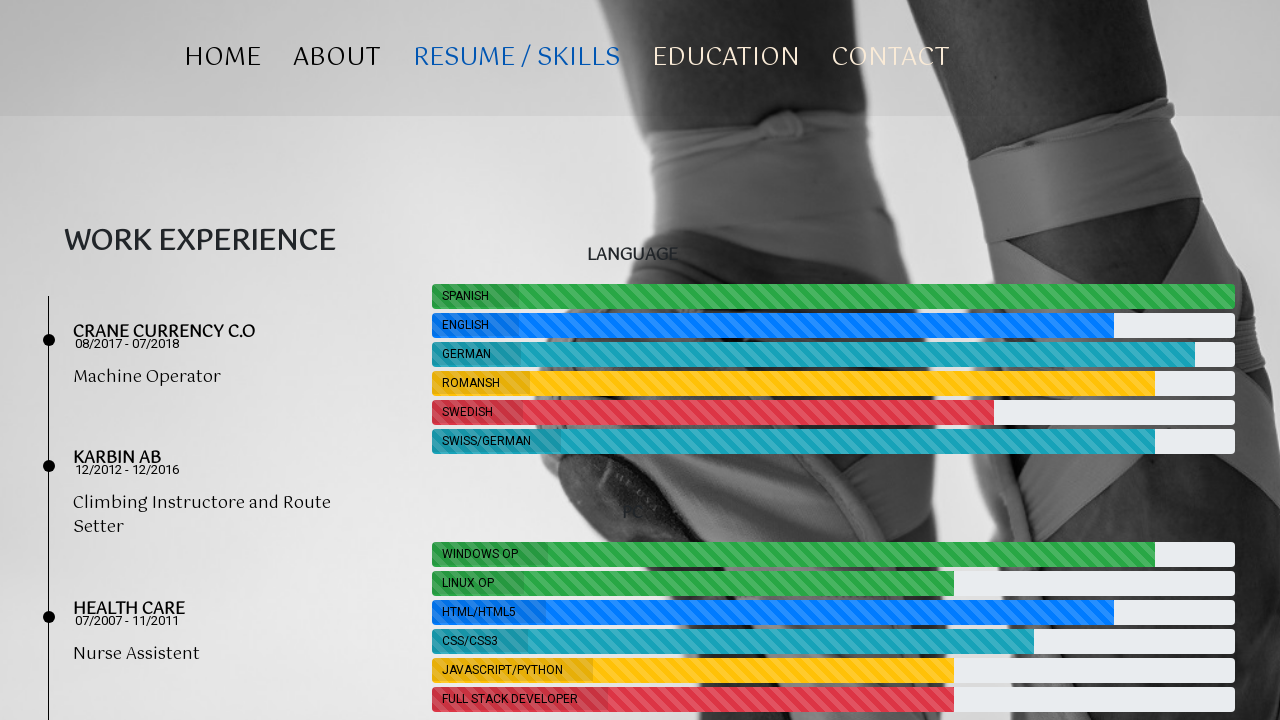

Clicked 'education' navigation link at (726, 58) on xpath=//li/a[. = 'education']
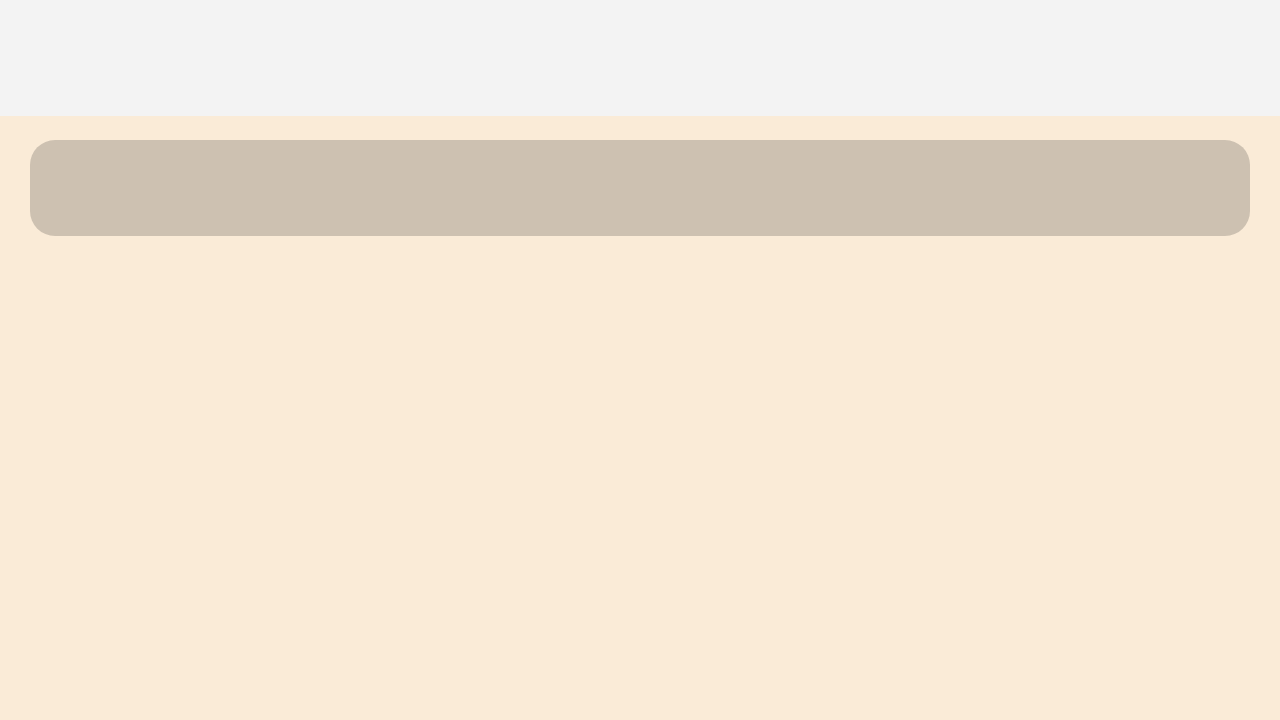

Clicked 'contact' navigation link at (890, 58) on xpath=//li/a[. = 'contact']
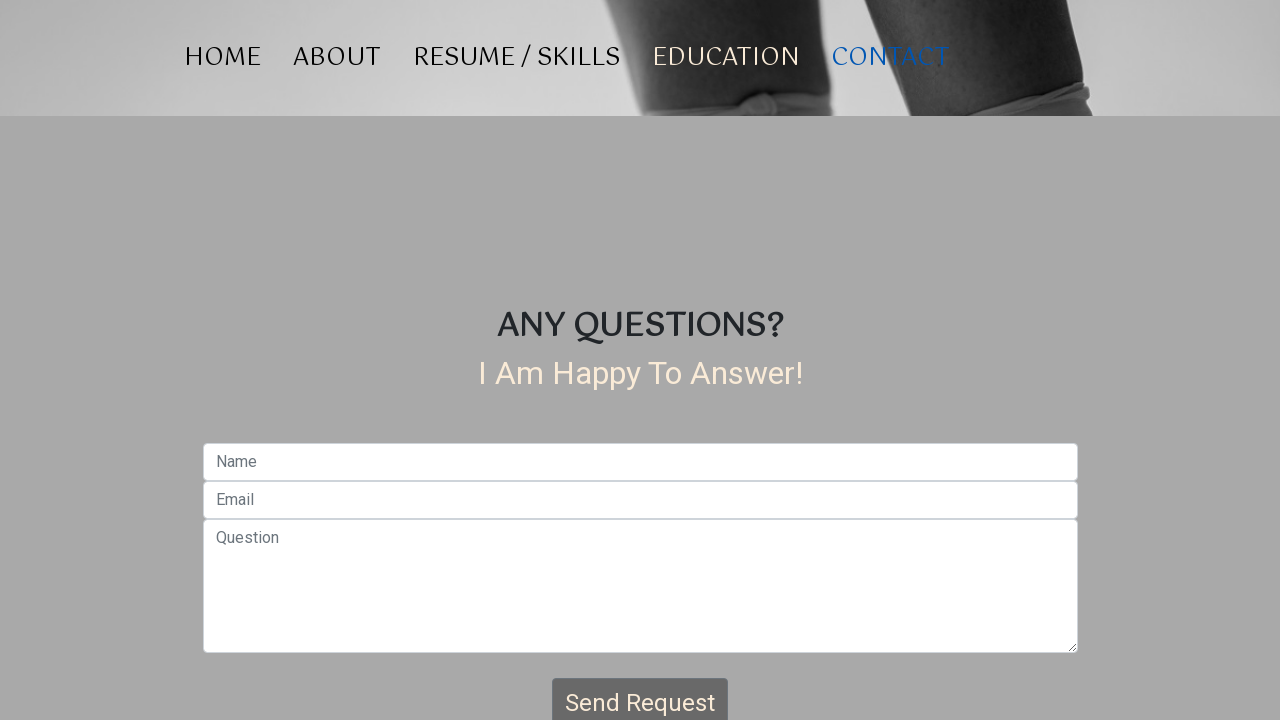

Clicked fullname input field at (640, 462) on #fullname
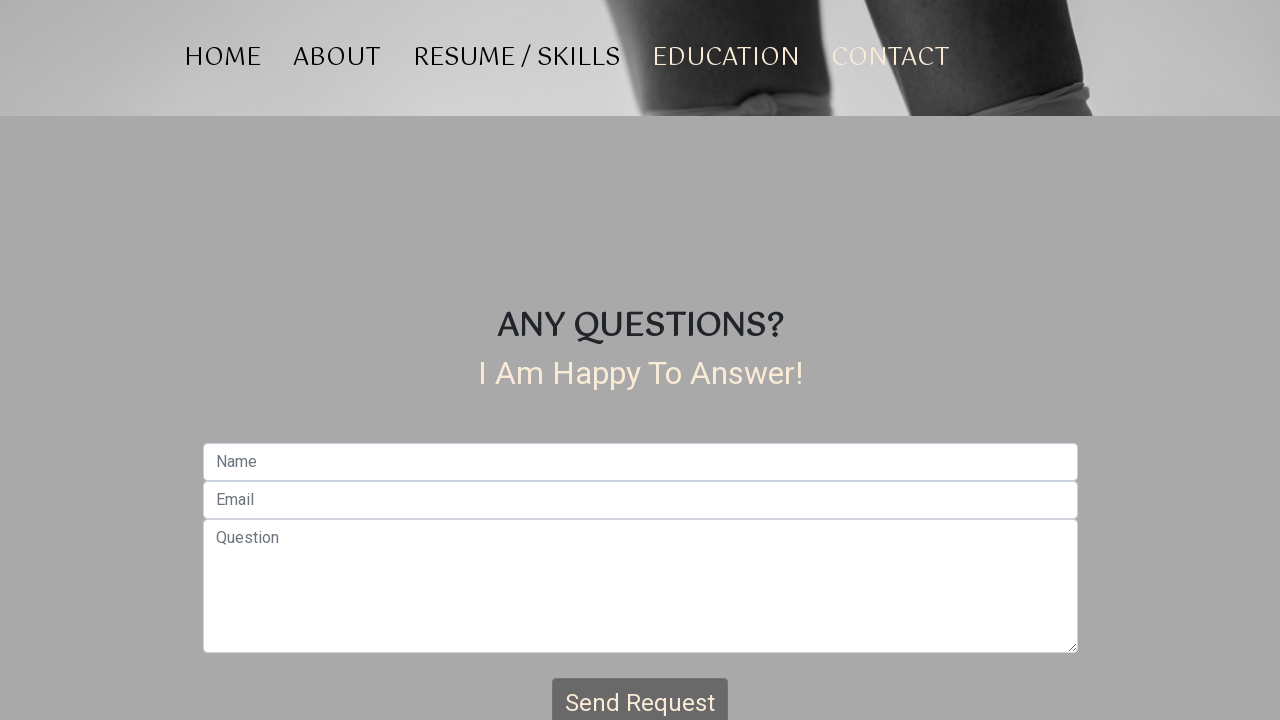

Filled fullname field with 'John Anderson' on #fullname
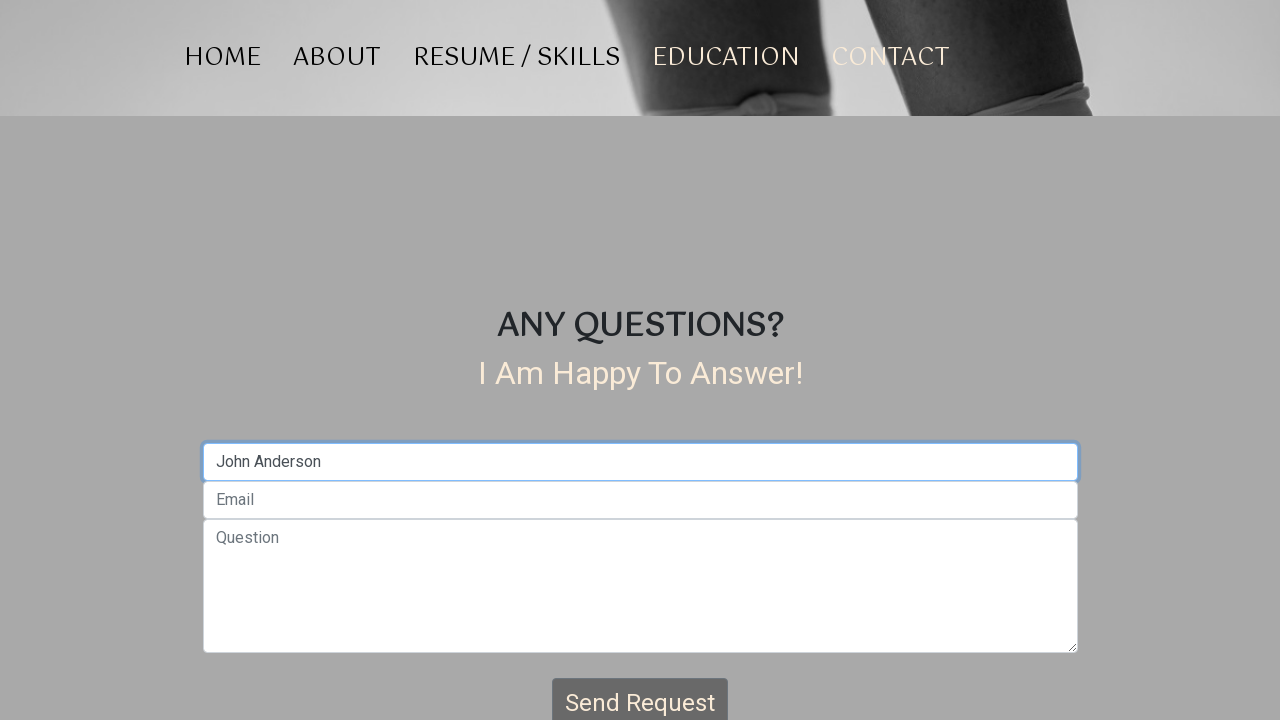

Clicked email address input field at (640, 500) on #emailaddress
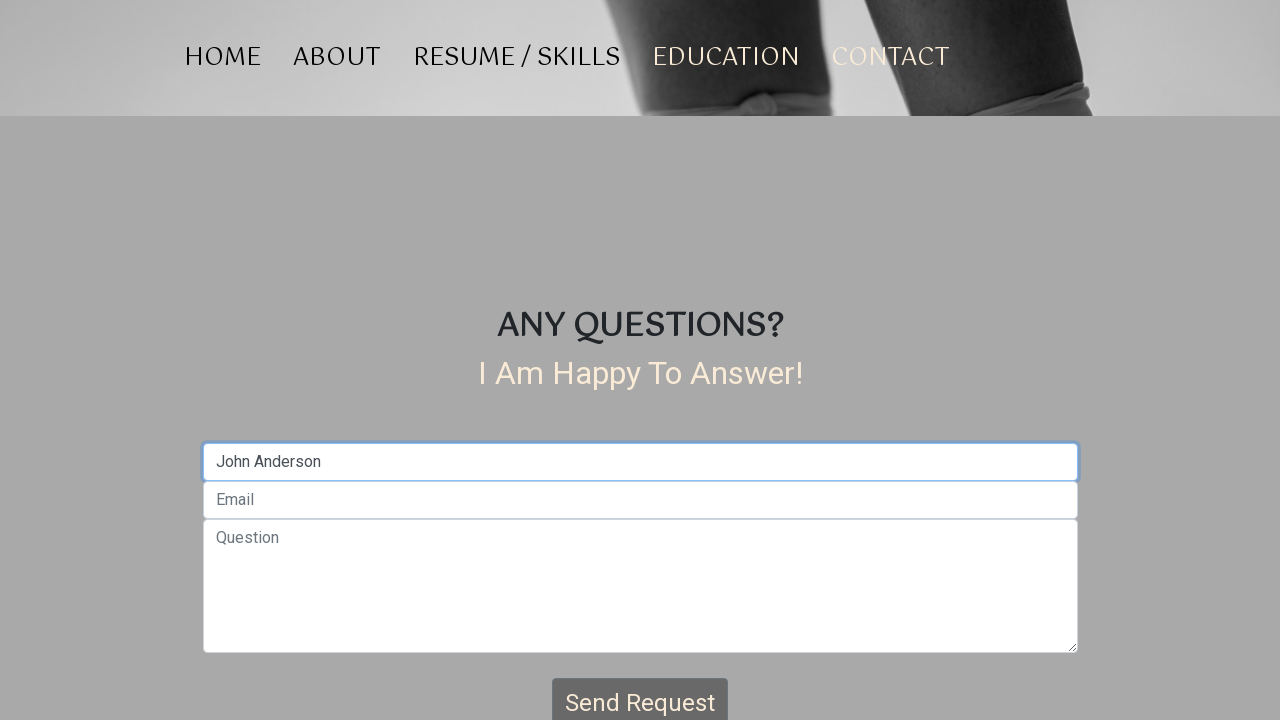

Filled email address field with 'john.anderson@testmail.com' on #emailaddress
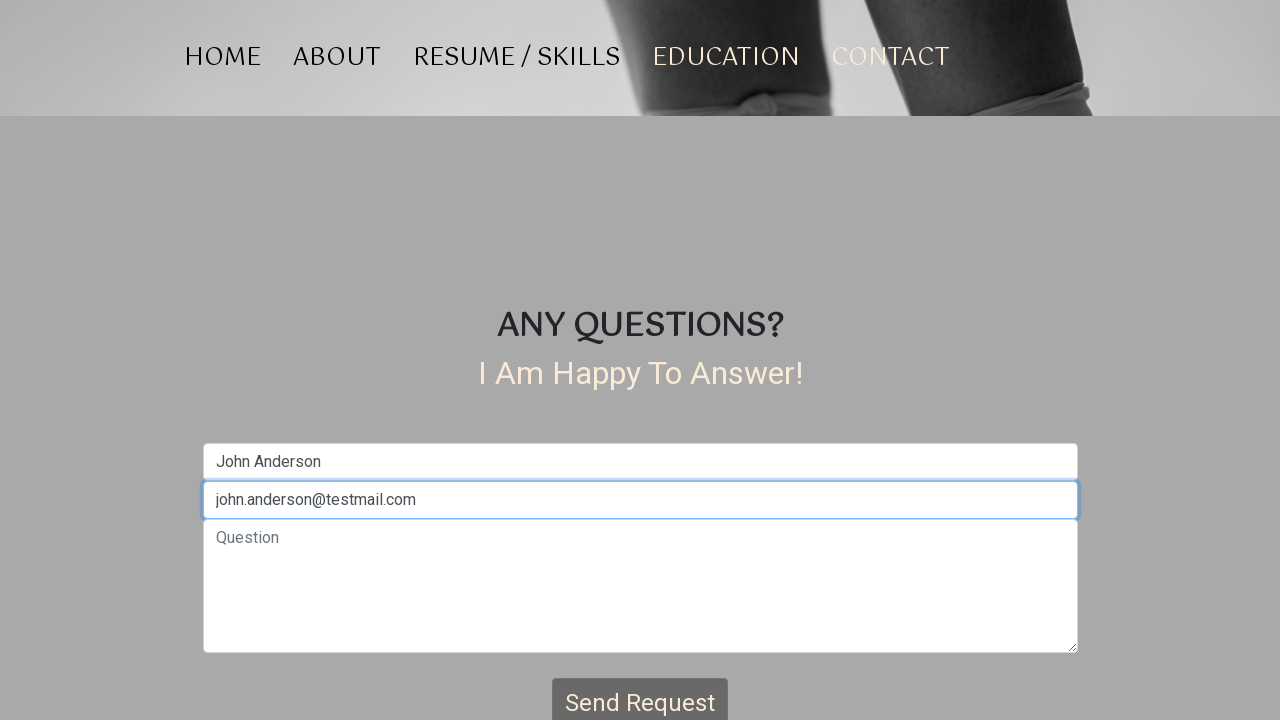

Filled message field with contact request on #question
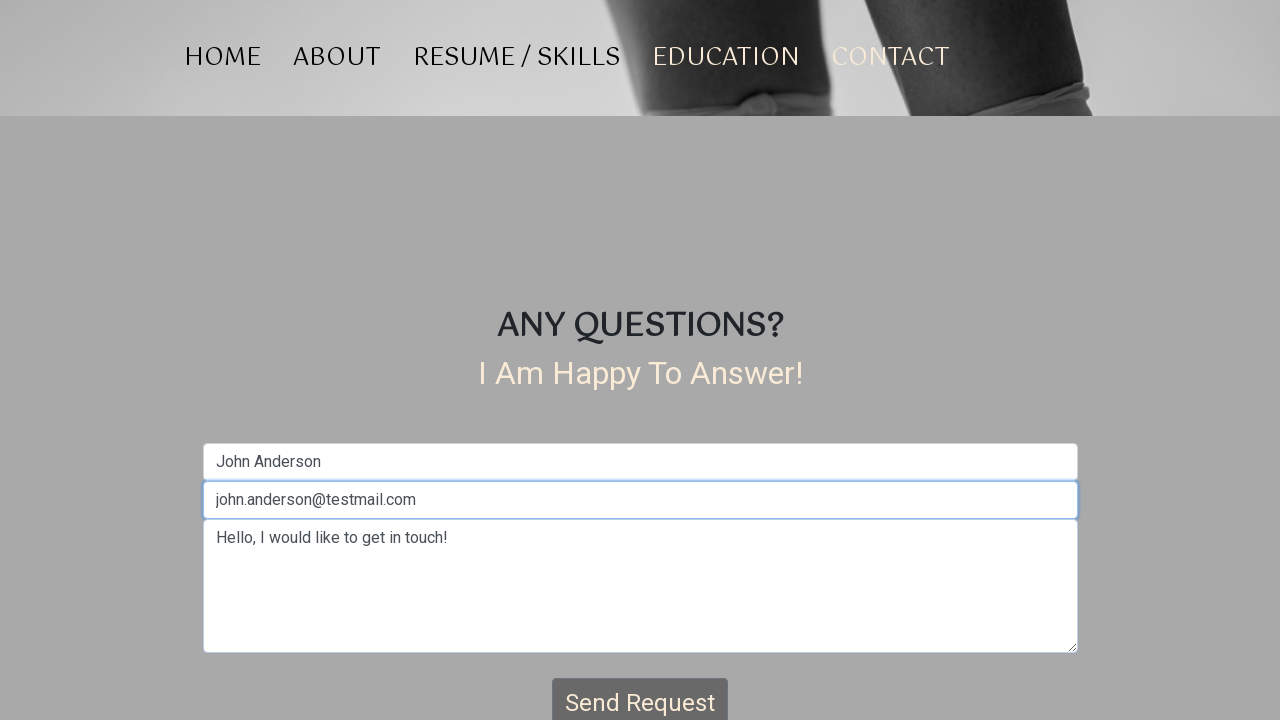

Clicked 'Send Request' button to submit contact form at (640, 695) on xpath=//button[. = 'Send Request']
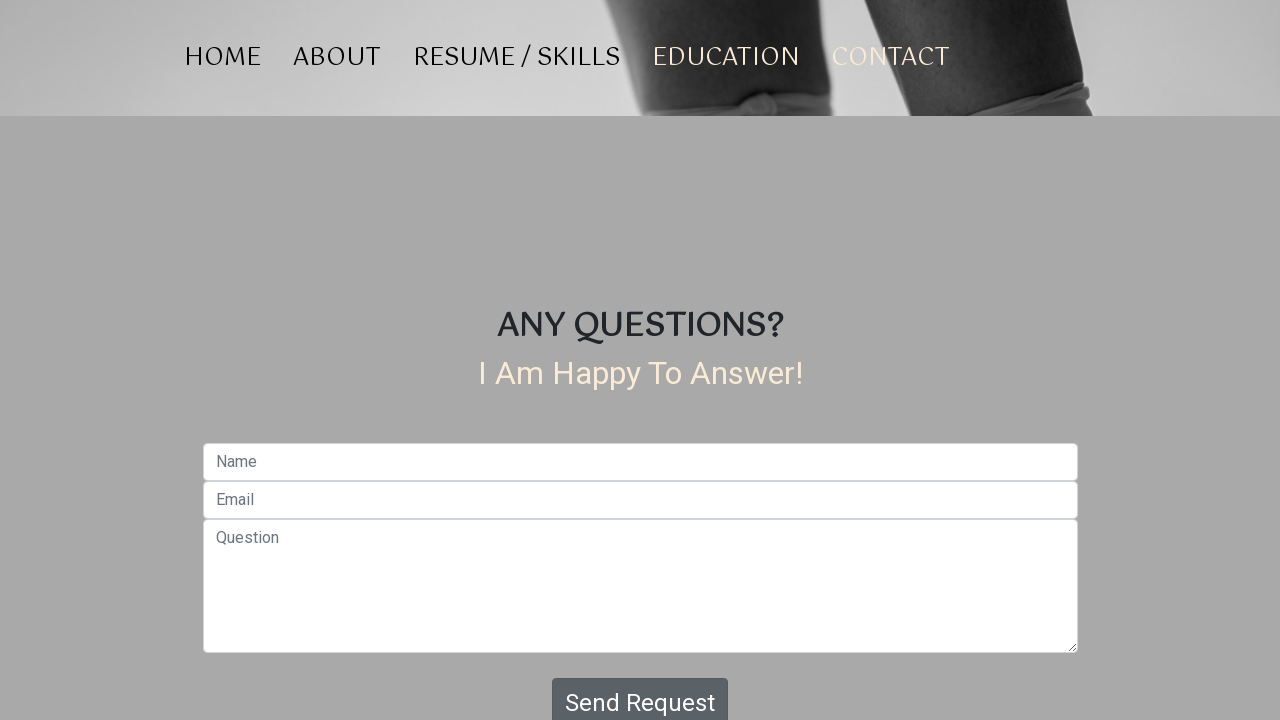

Clicked footer social media icon (opens new window) at (510, 654) on xpath=/html/body/footer/div/div[1]/p/a/i
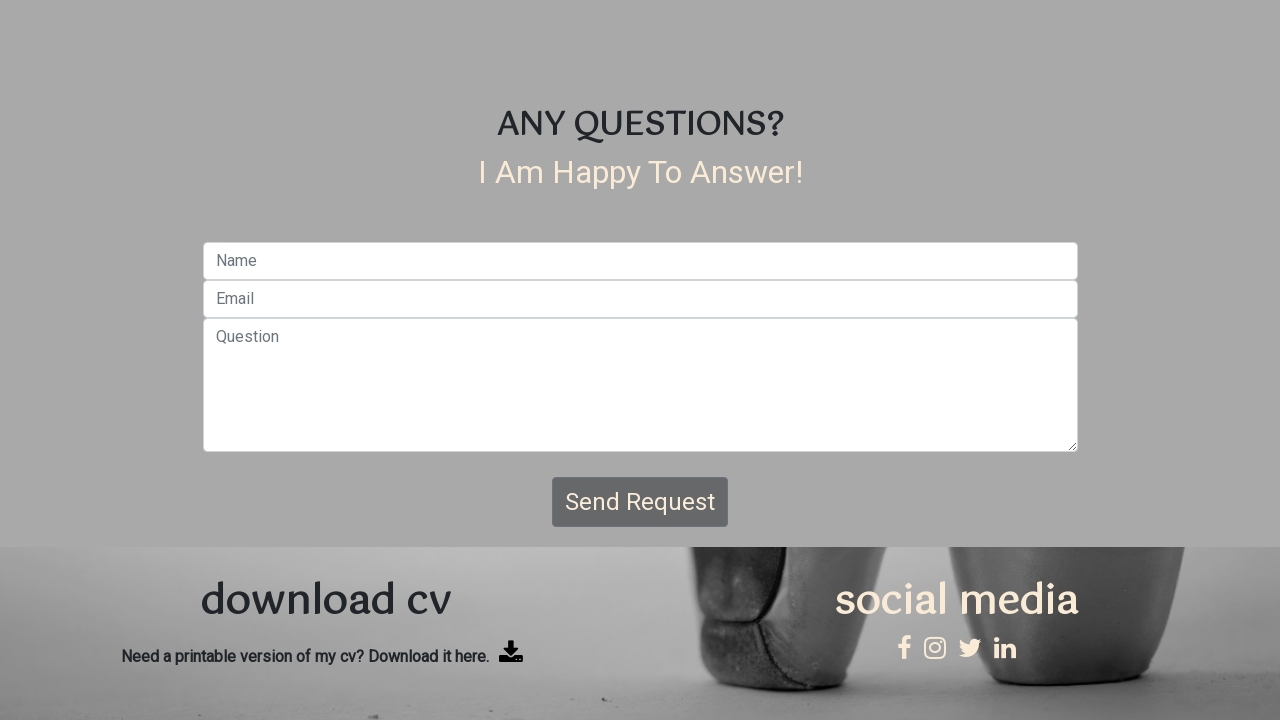

Clicked 'Send Request' button again at (640, 502) on xpath=//button[. = 'Send Request']
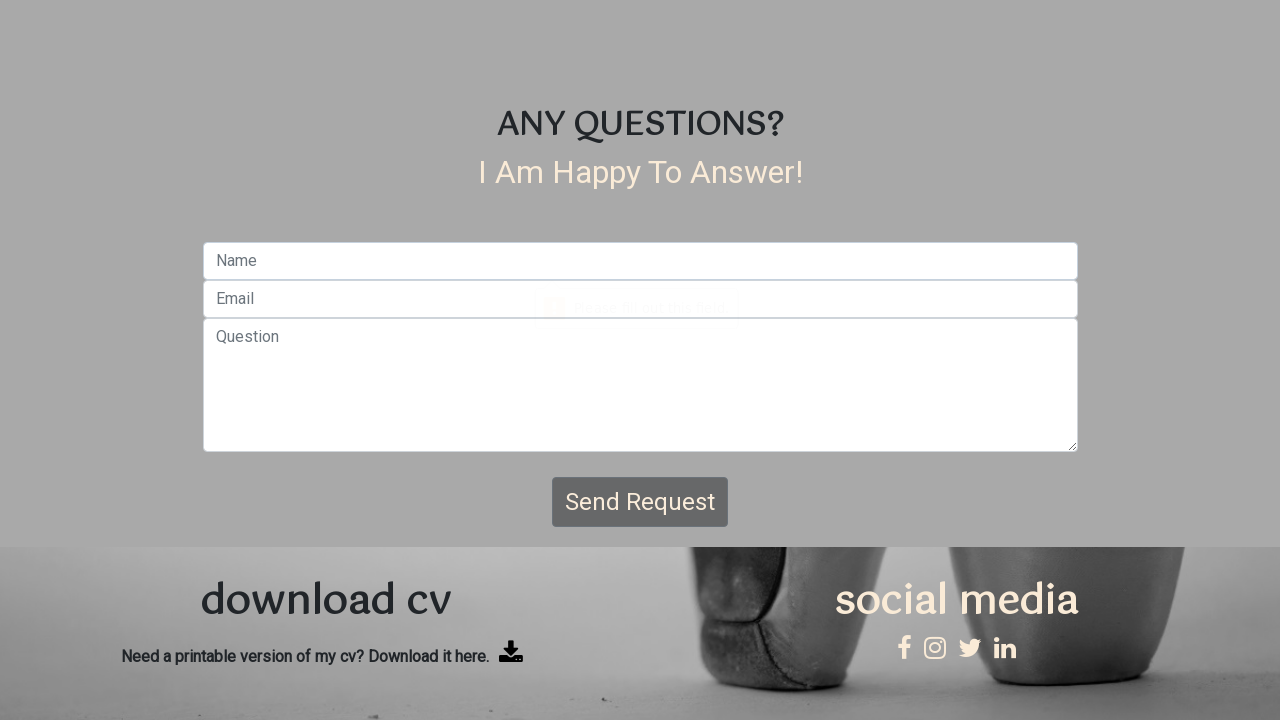

Clicked second footer social media icon at (935, 649) on xpath=/html/body/footer/div/div[2]/ul/li[2]/a/i
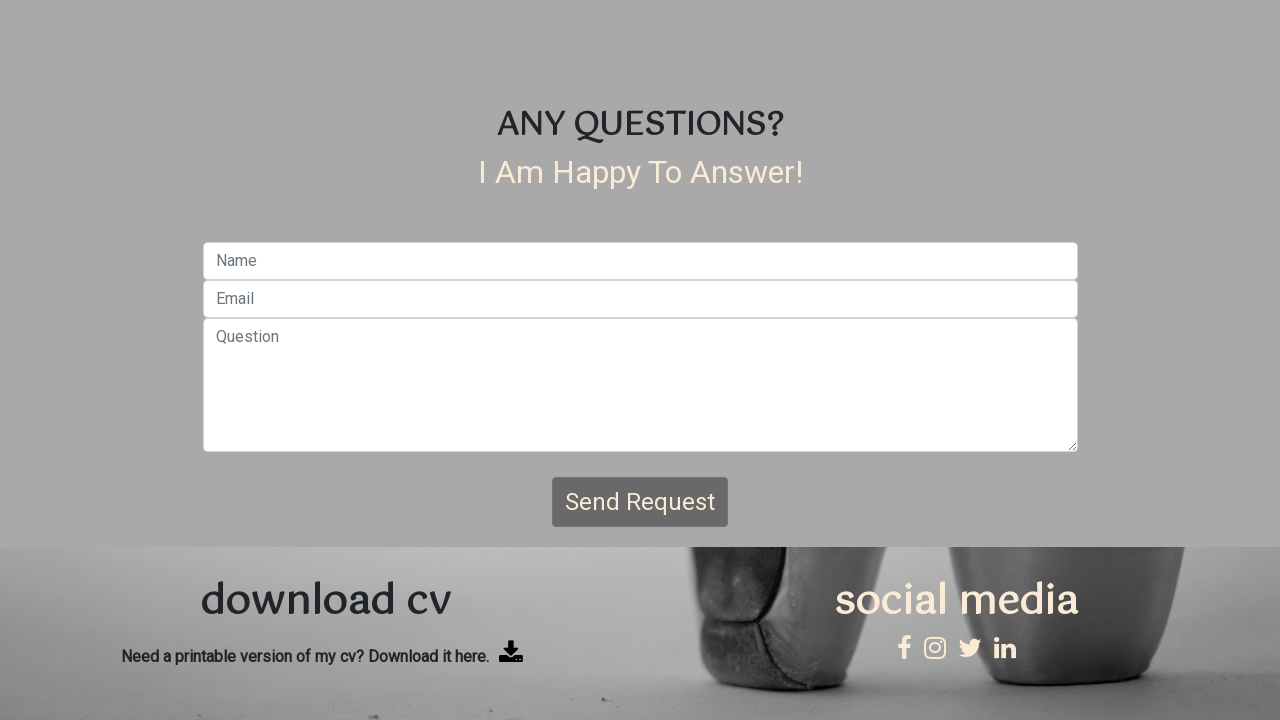

Clicked 'about' navigation link again at (337, 58) on xpath=//li/a[. = 'about']
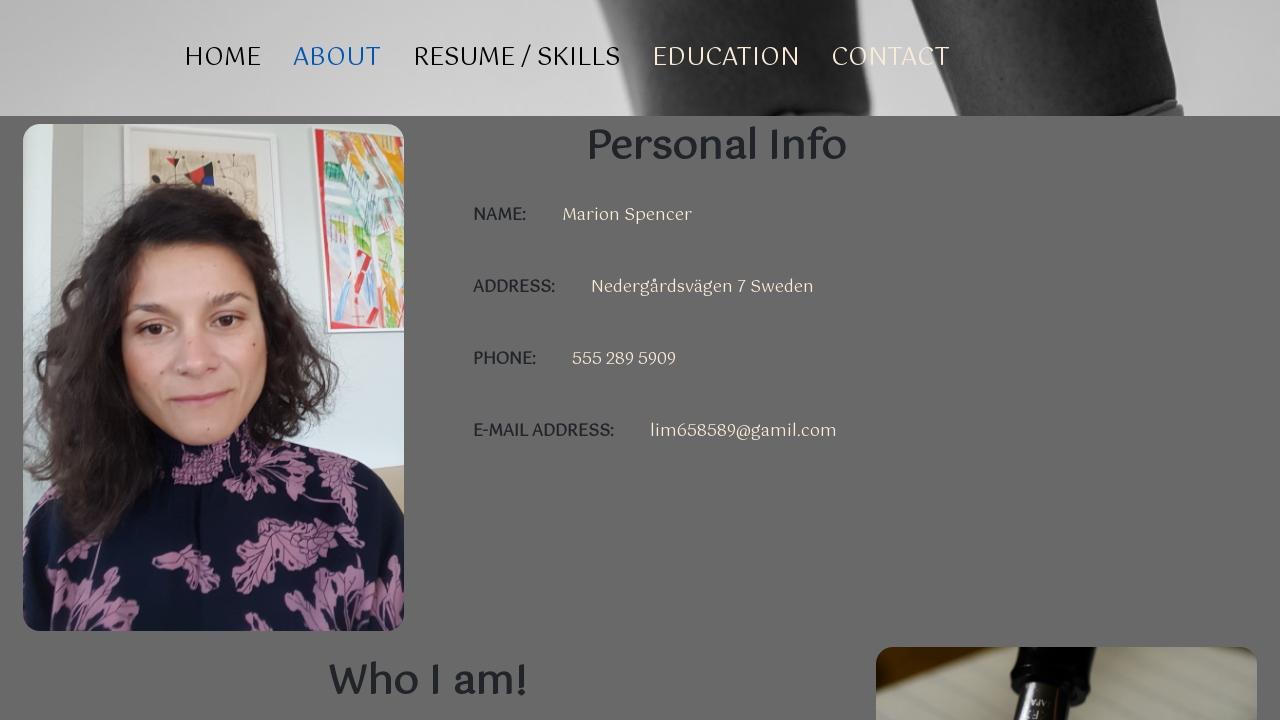

Clicked 'resume / skills' navigation link again at (516, 58) on xpath=//a[. = 'resume / skills']
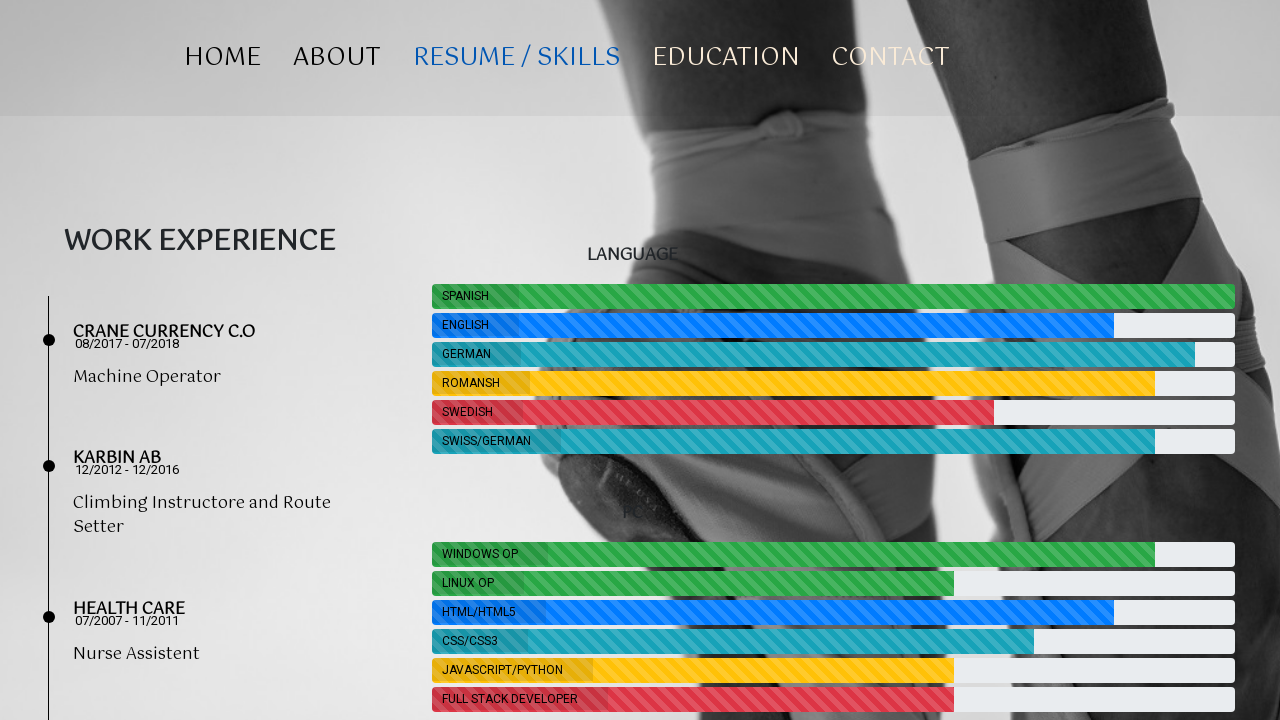

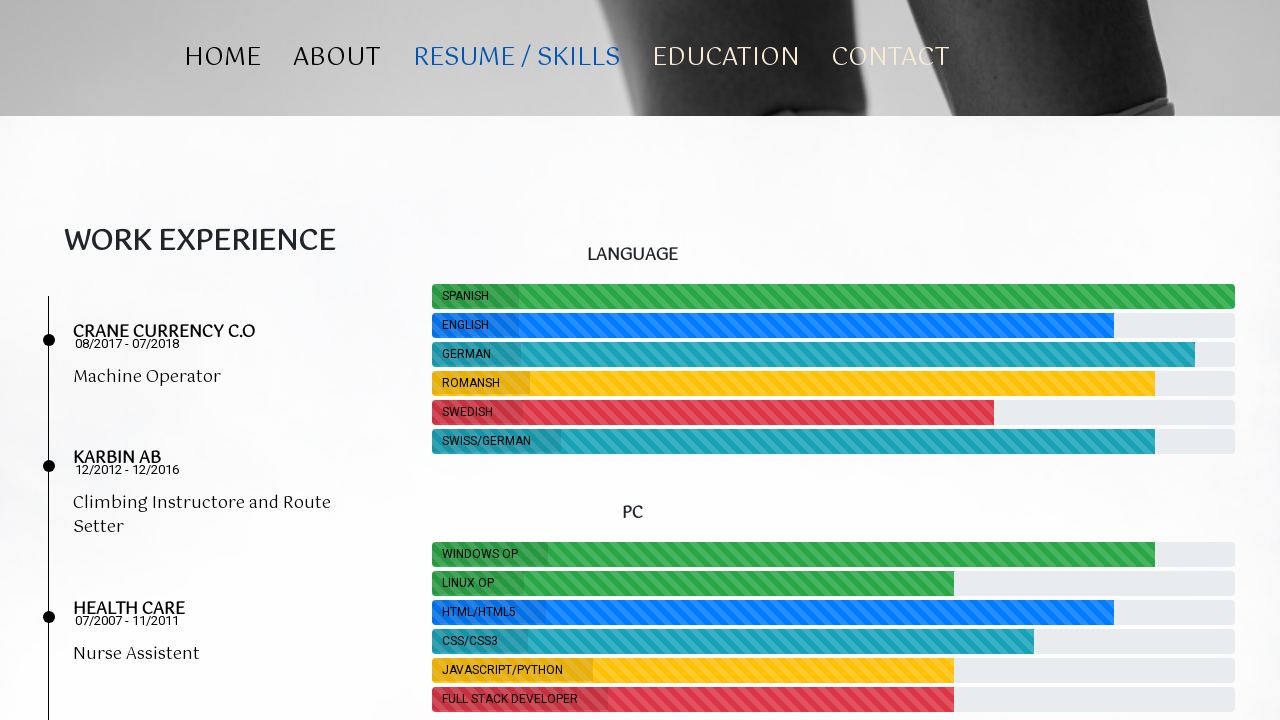